Tests that the "Нам доверяют" section contains the correct text after language switching

Starting URL: https://cleverbots.ru/

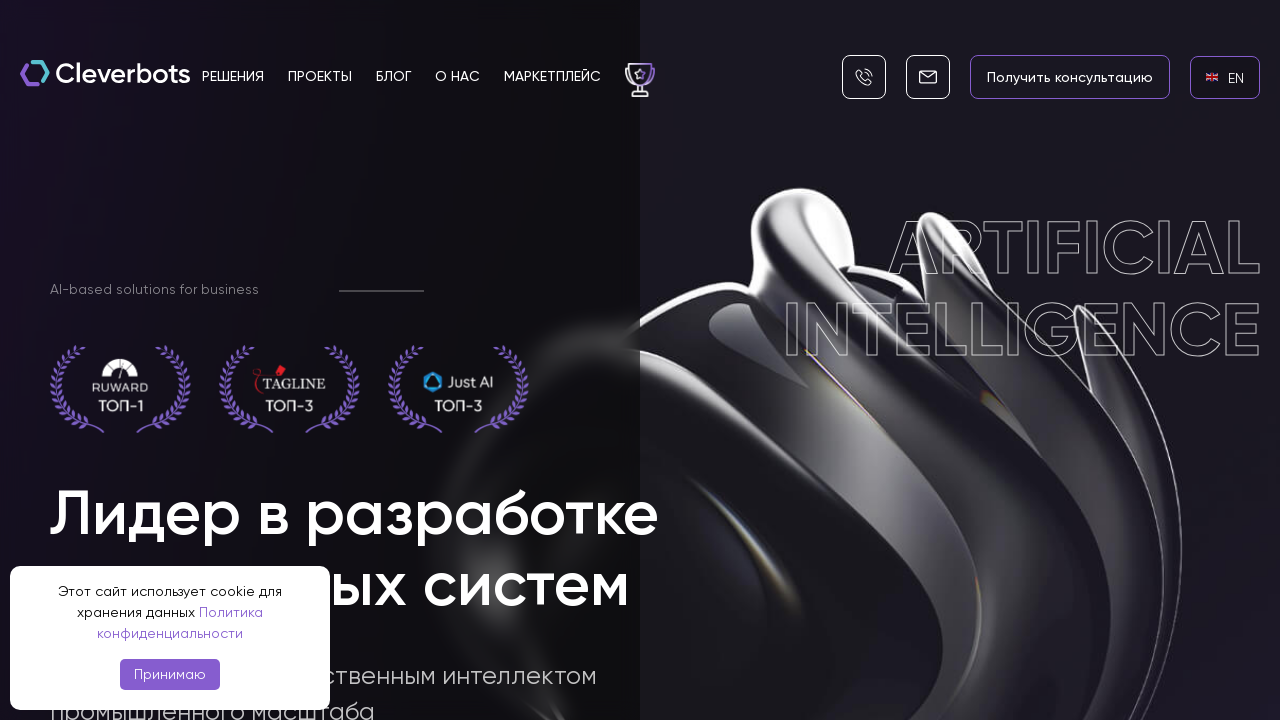

Clicked English language link at (1225, 77) on internal:role=link[name="en EN"i]
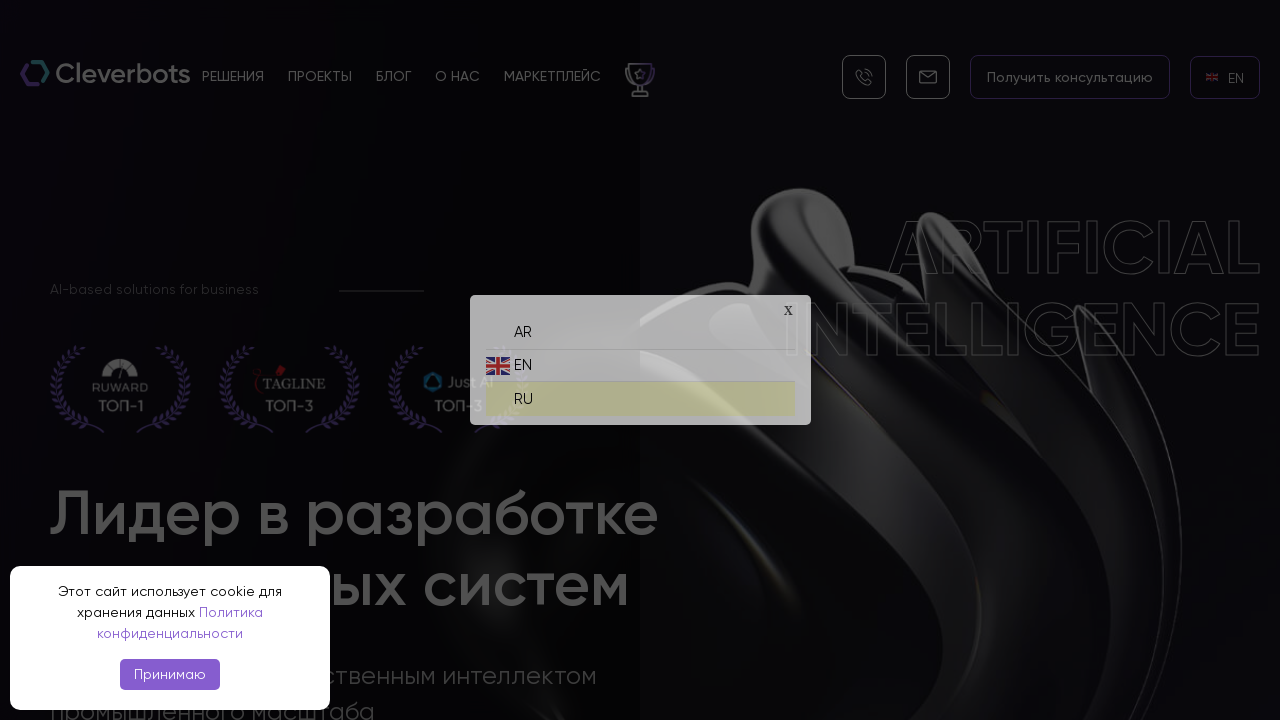

Clicked Russian language link at (640, 394) on internal:role=link[name="ru RU"i]
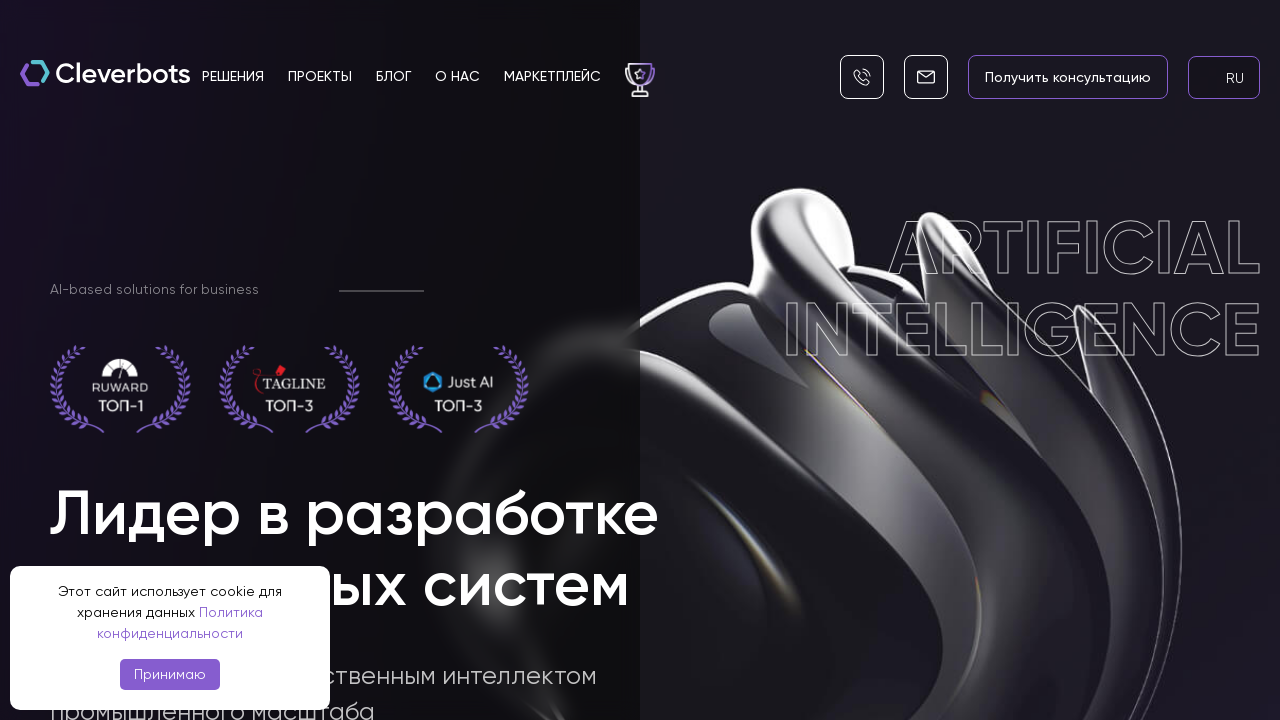

Verified 'Нам доверяют' section text is present after language switching
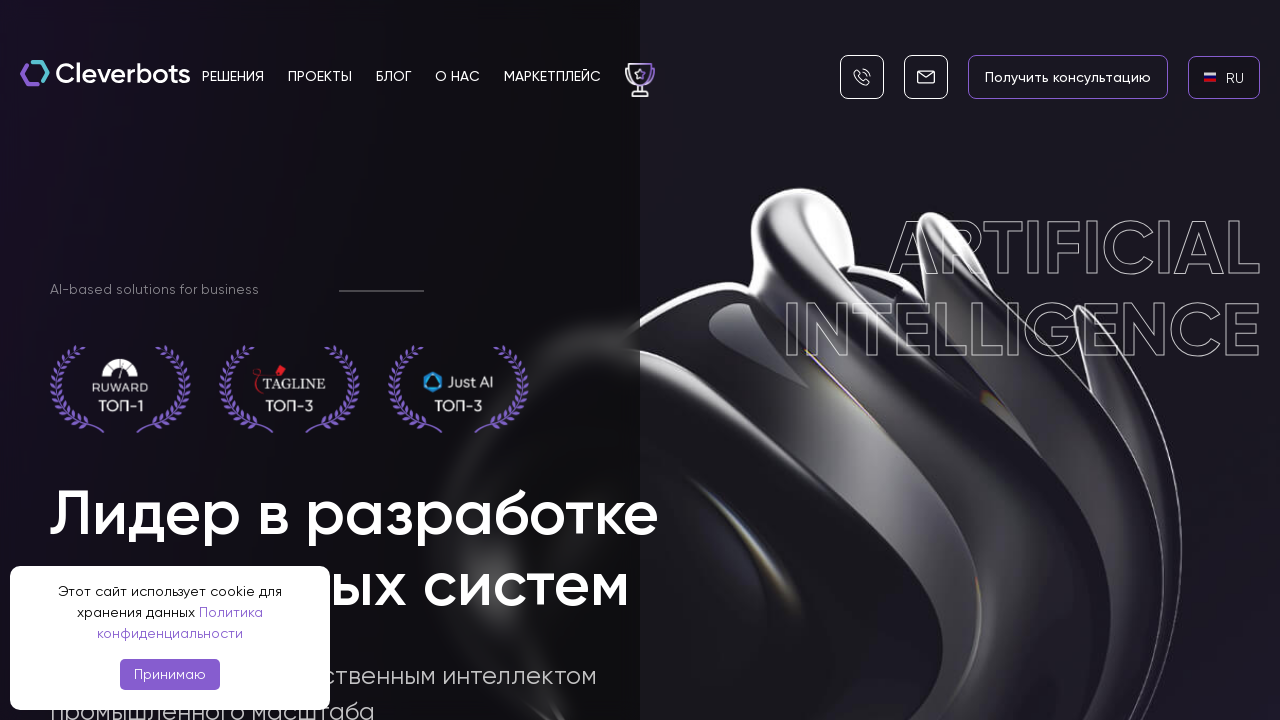

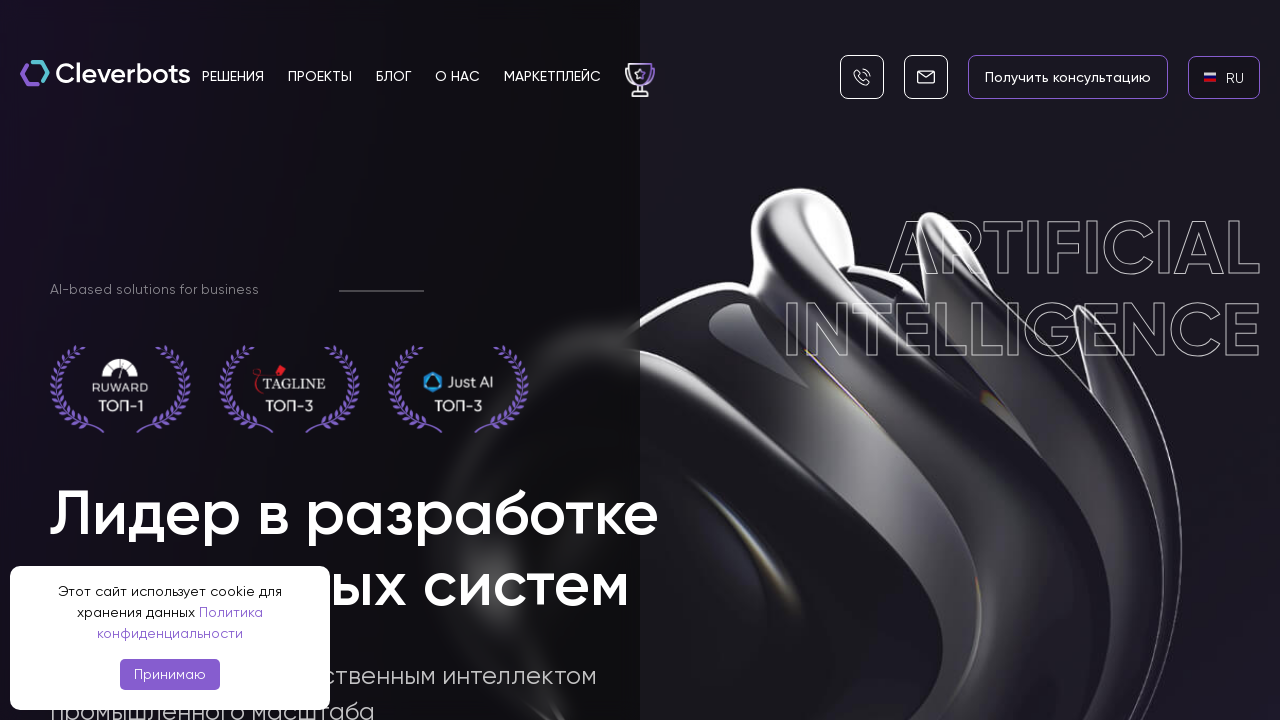